Tests navigation to the Get Started page by clicking the link and verifying the Installation heading appears.

Starting URL: https://playwright.dev/

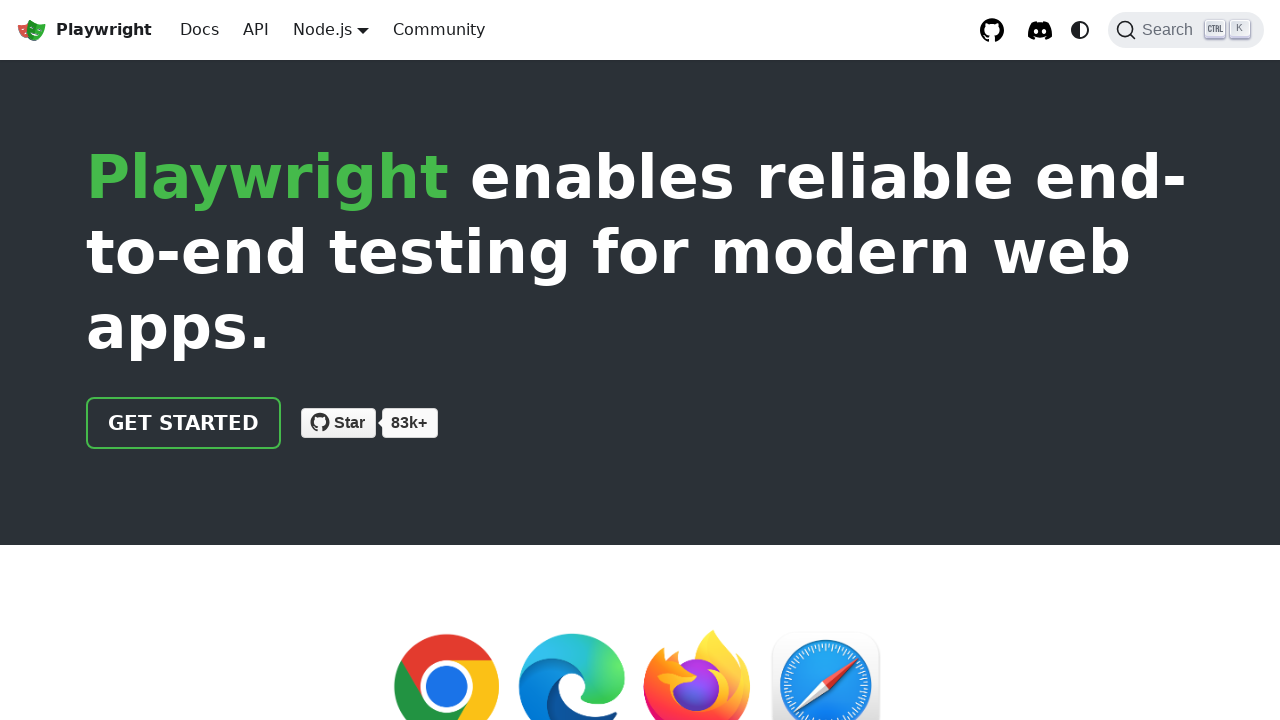

Clicked 'Get started' link at (184, 423) on internal:role=link[name="Get started"i]
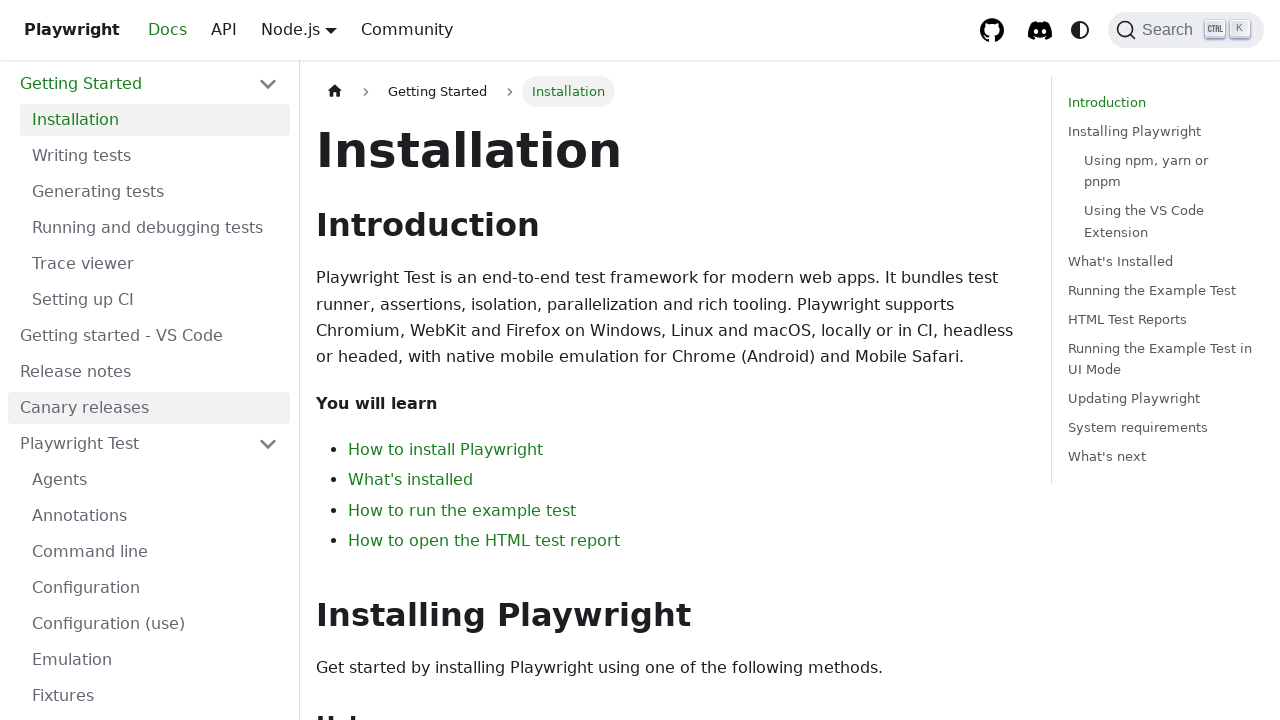

Navigated to Get Started page (https://playwright.dev/docs/intro)
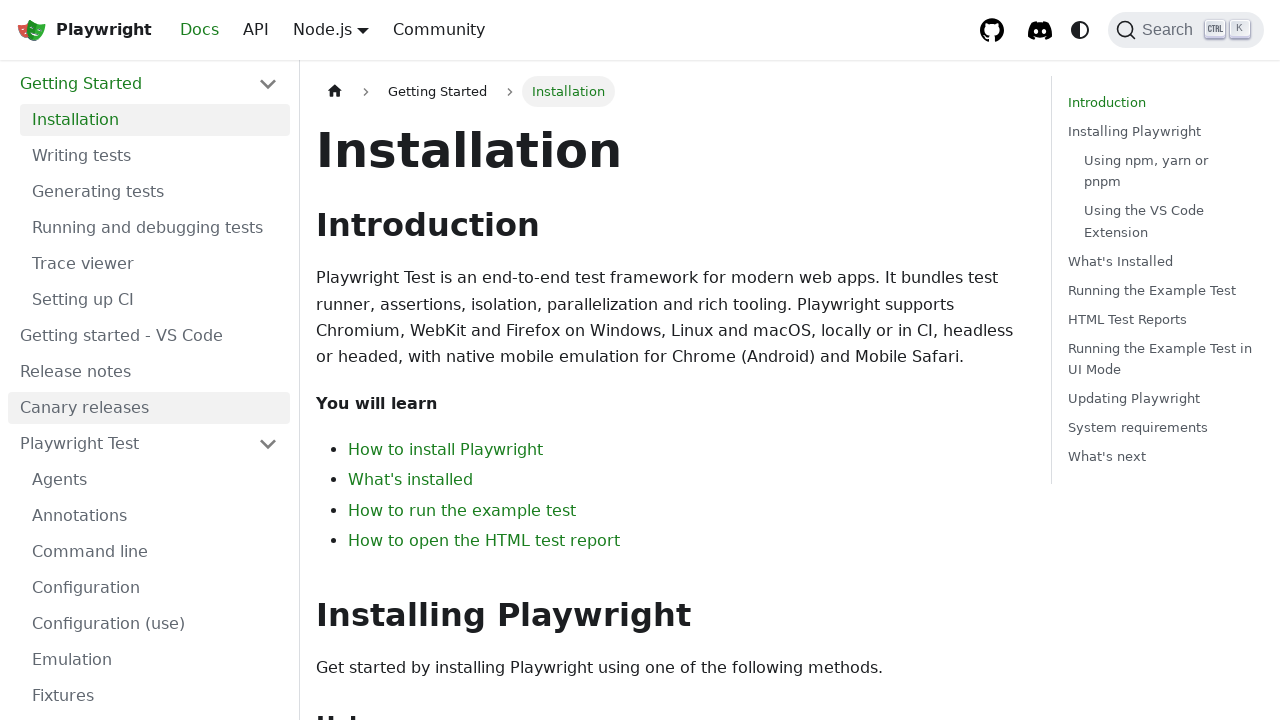

Installation heading appeared on Get Started page
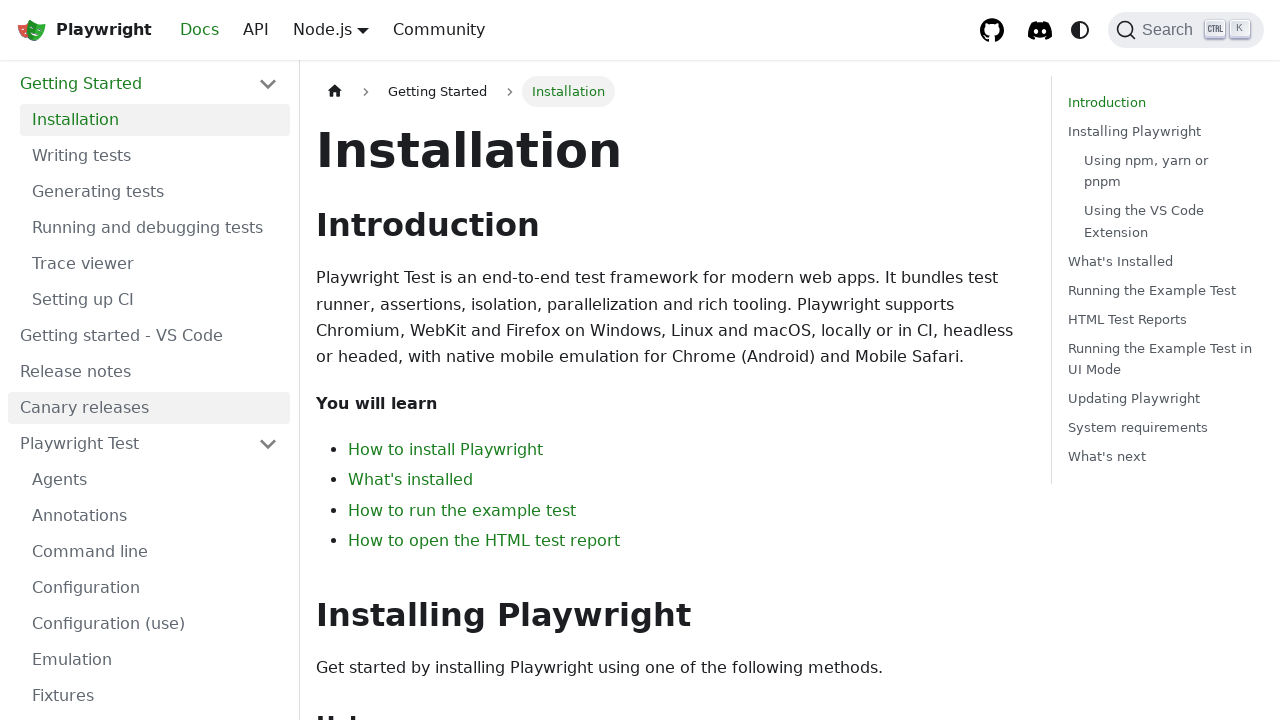

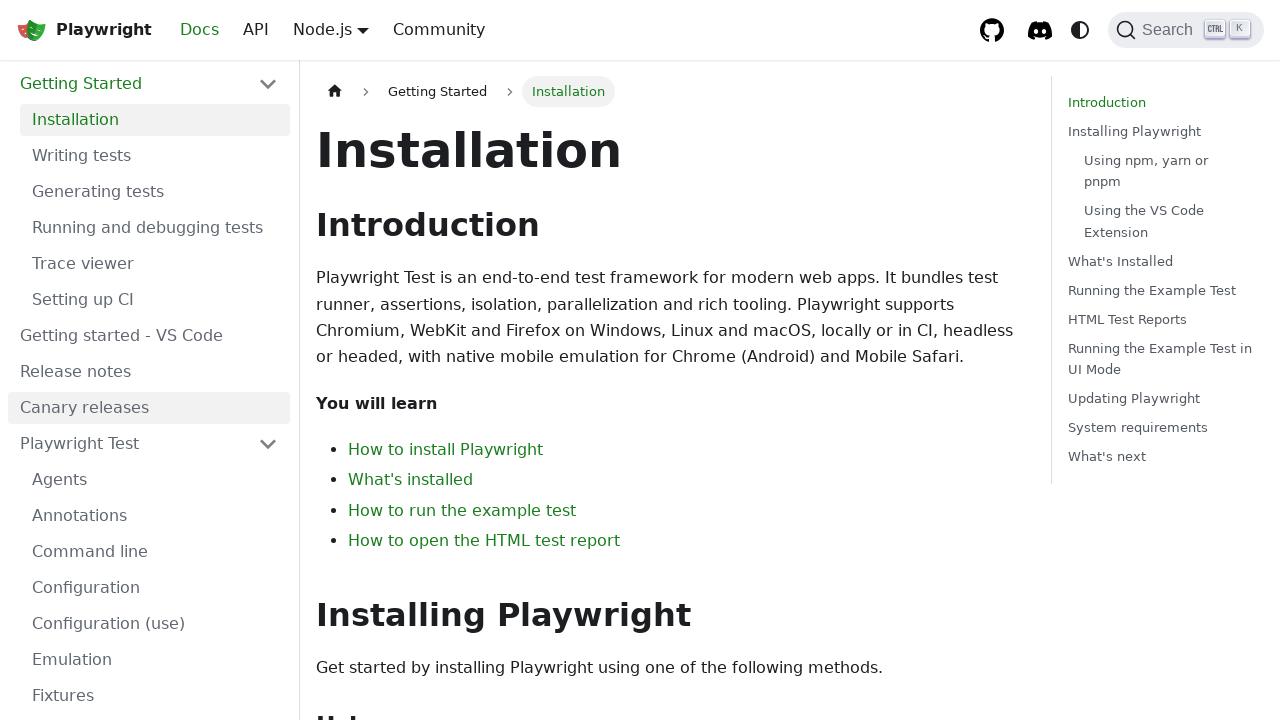